Verifies that the find store banner is displayed on the homepage

Starting URL: https://www.partsource.ca/

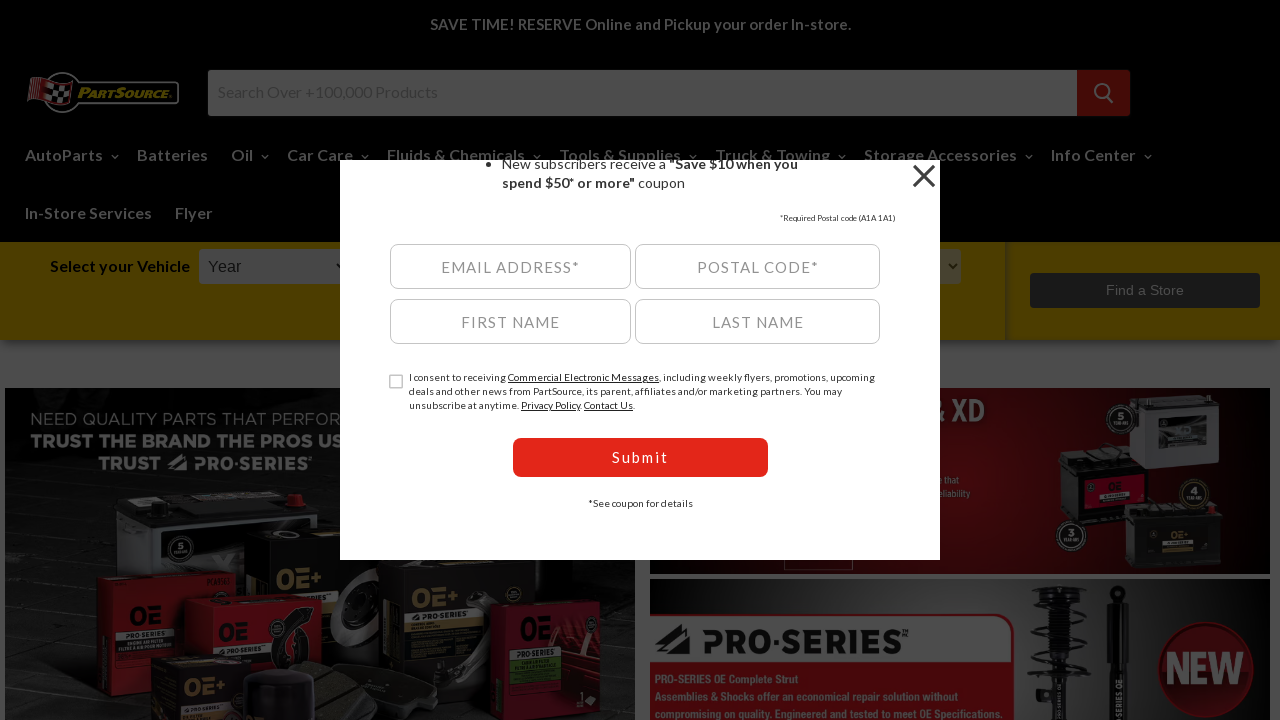

Find store banner loaded and is visible on homepage
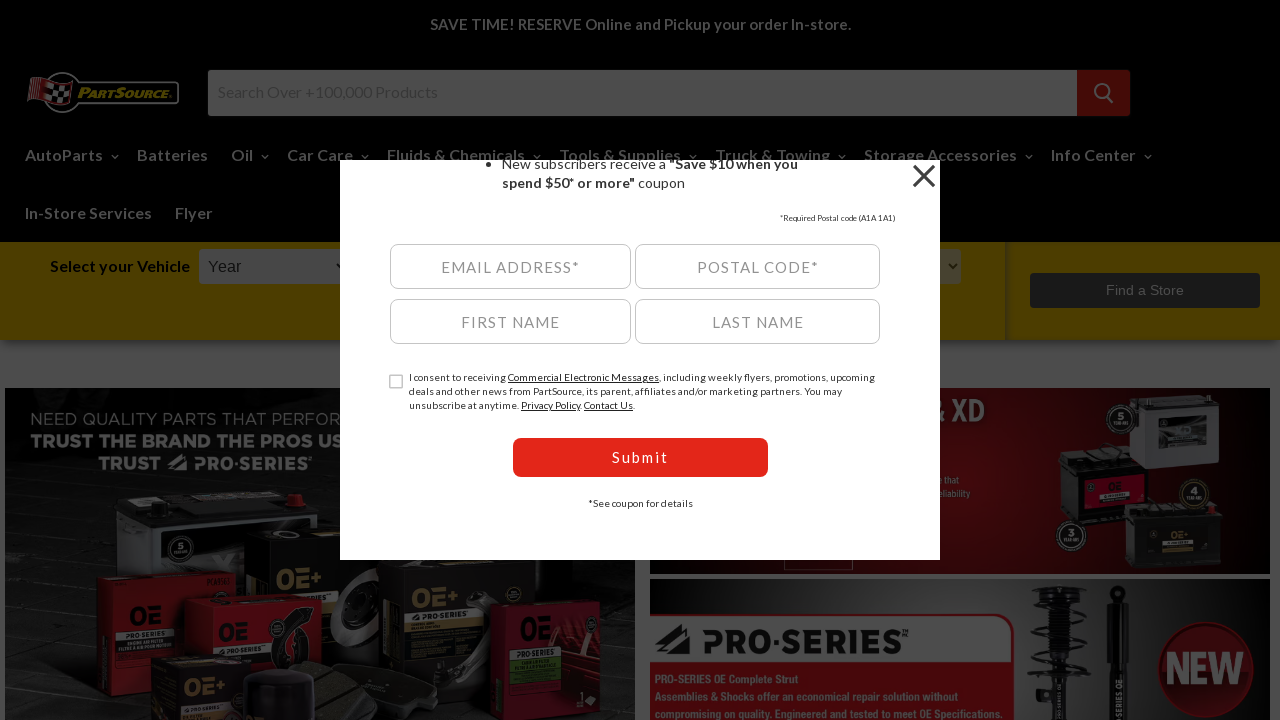

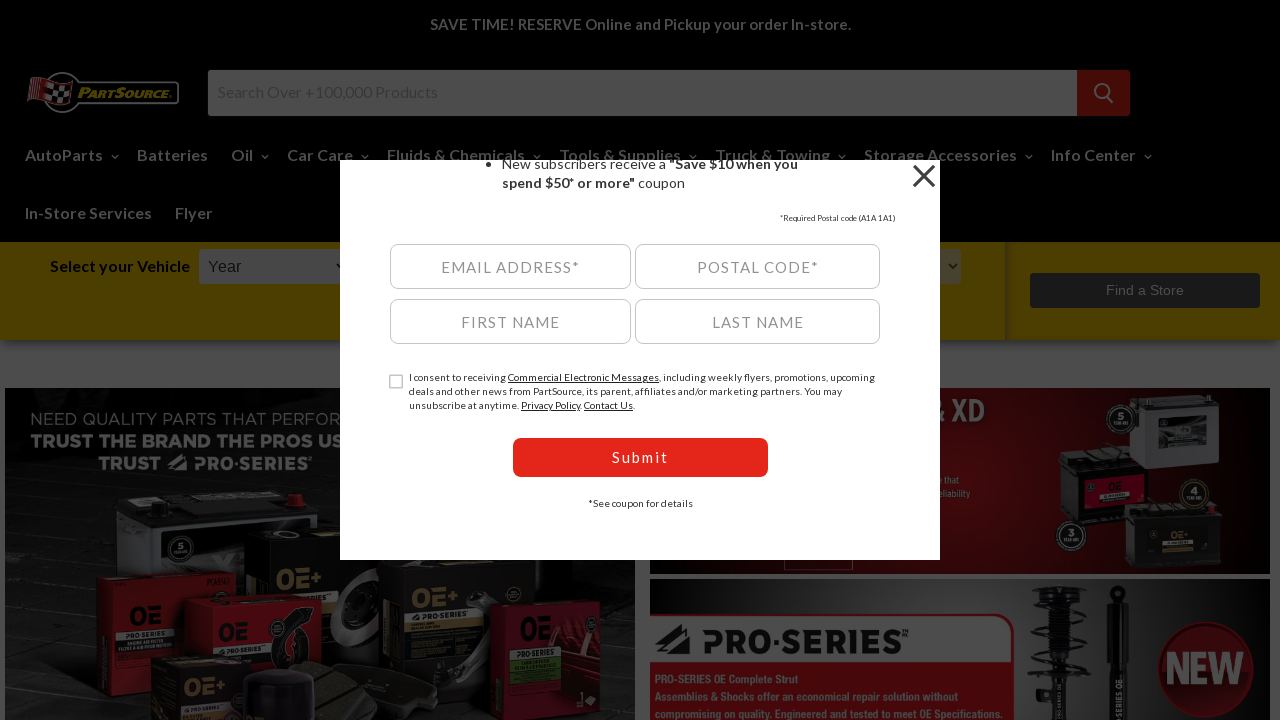